Tests custom radio buttons and checkboxes in Google Forms by selecting location options

Starting URL: https://docs.google.com/forms/d/e/1FAIpQLSfiypnd69zhuDkjKgqvpID9kwO29UCzeCVrGGtbNPZXQok0jA/viewform?pli=1

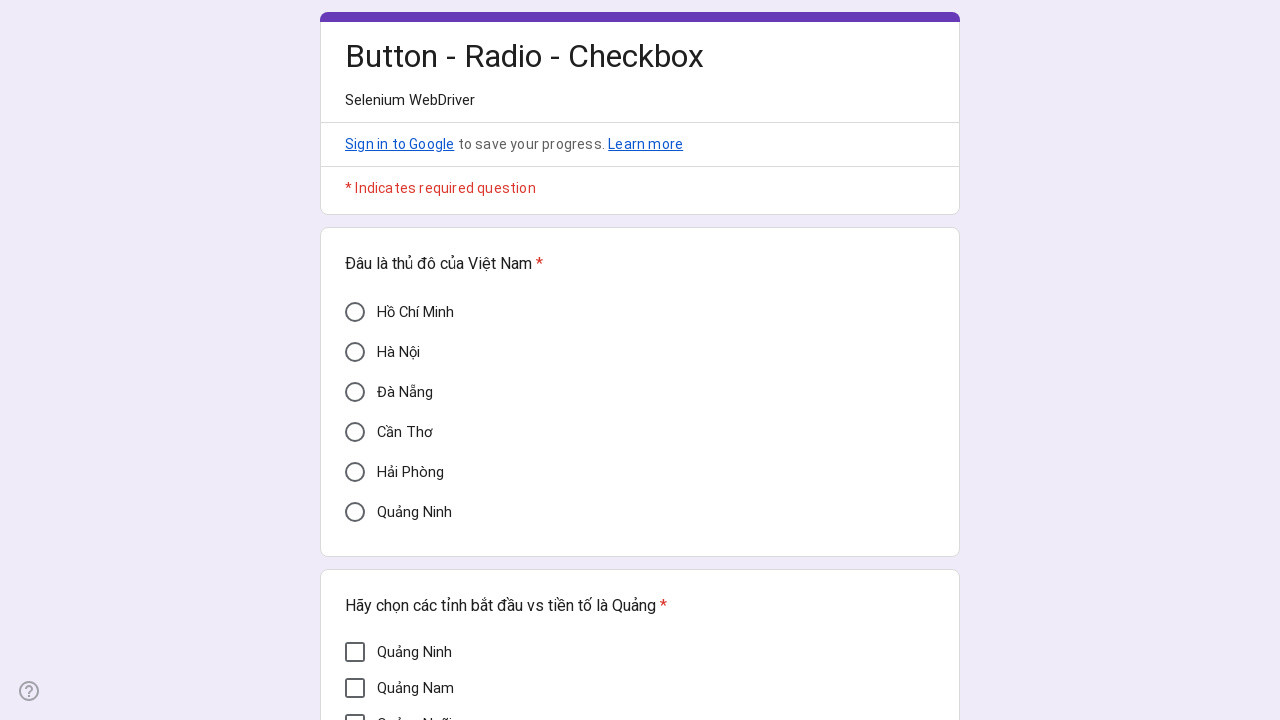

Located Hồ Chí Minh radio button
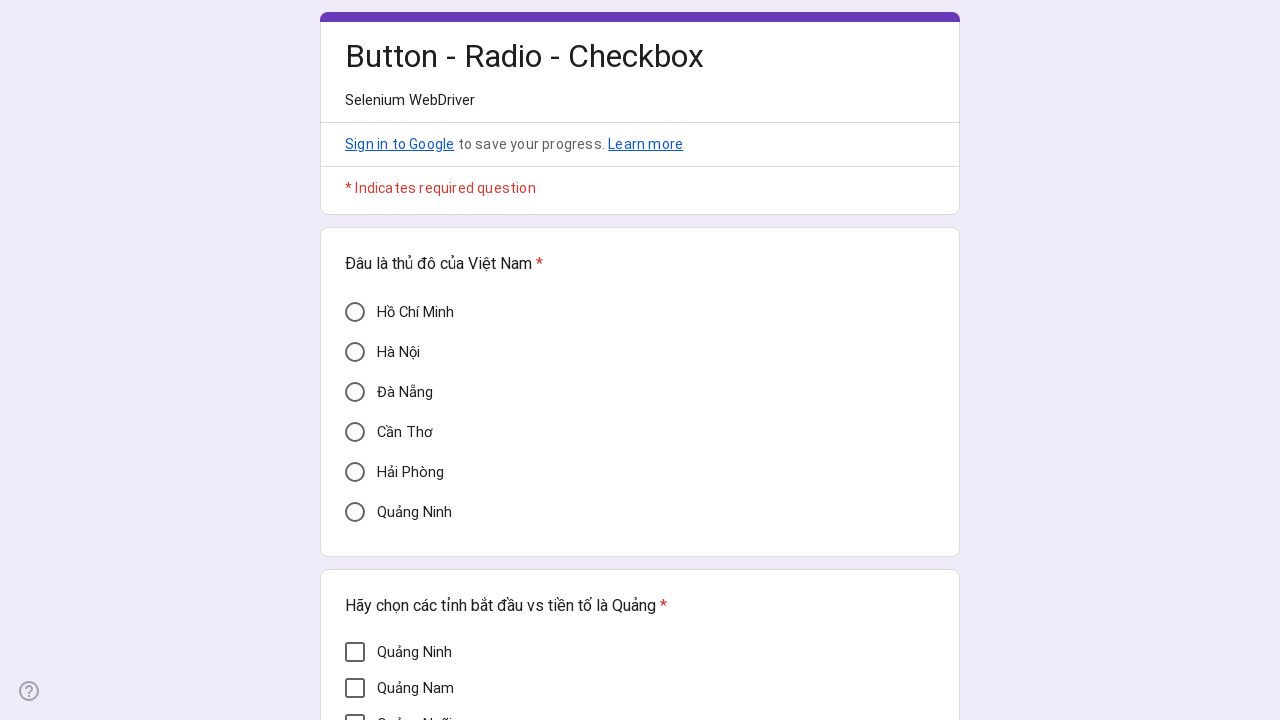

Verified Hồ Chí Minh radio button is initially not selected
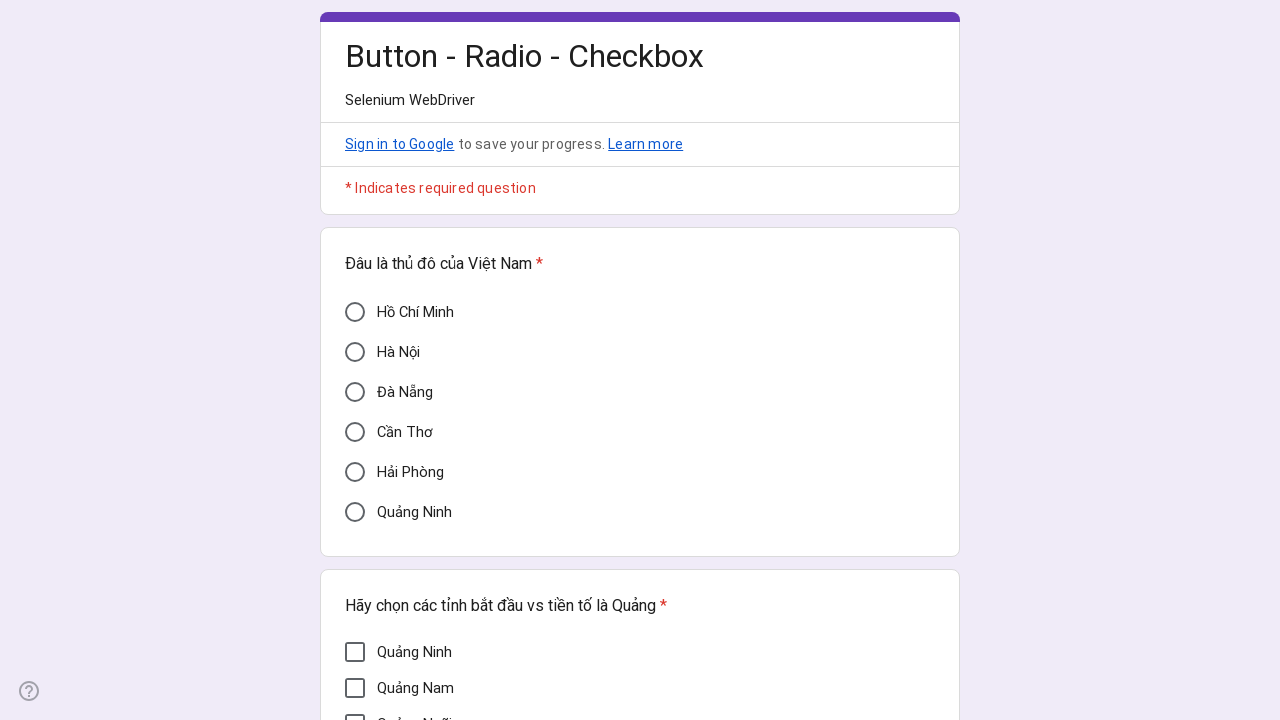

Clicked Hồ Chí Minh radio button to select it at (355, 312) on xpath=//div[@aria-label='Hồ Chí Minh']
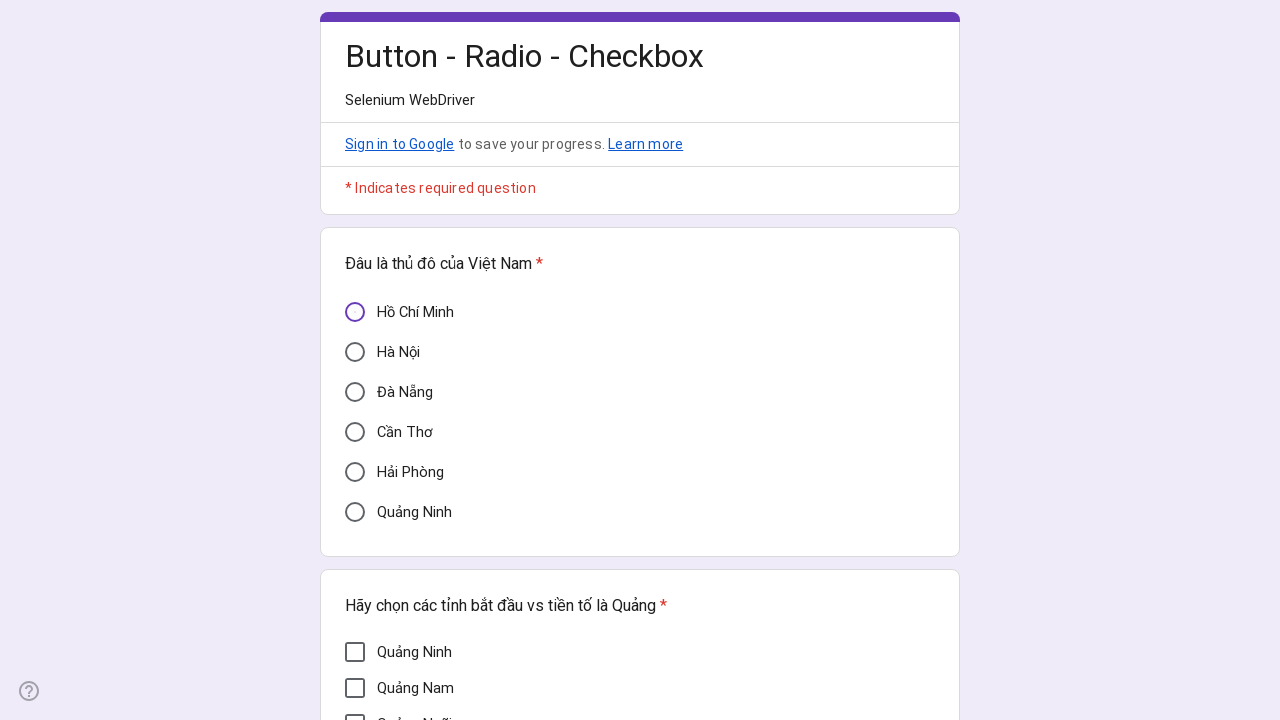

Verified Hồ Chí Minh radio button is now selected
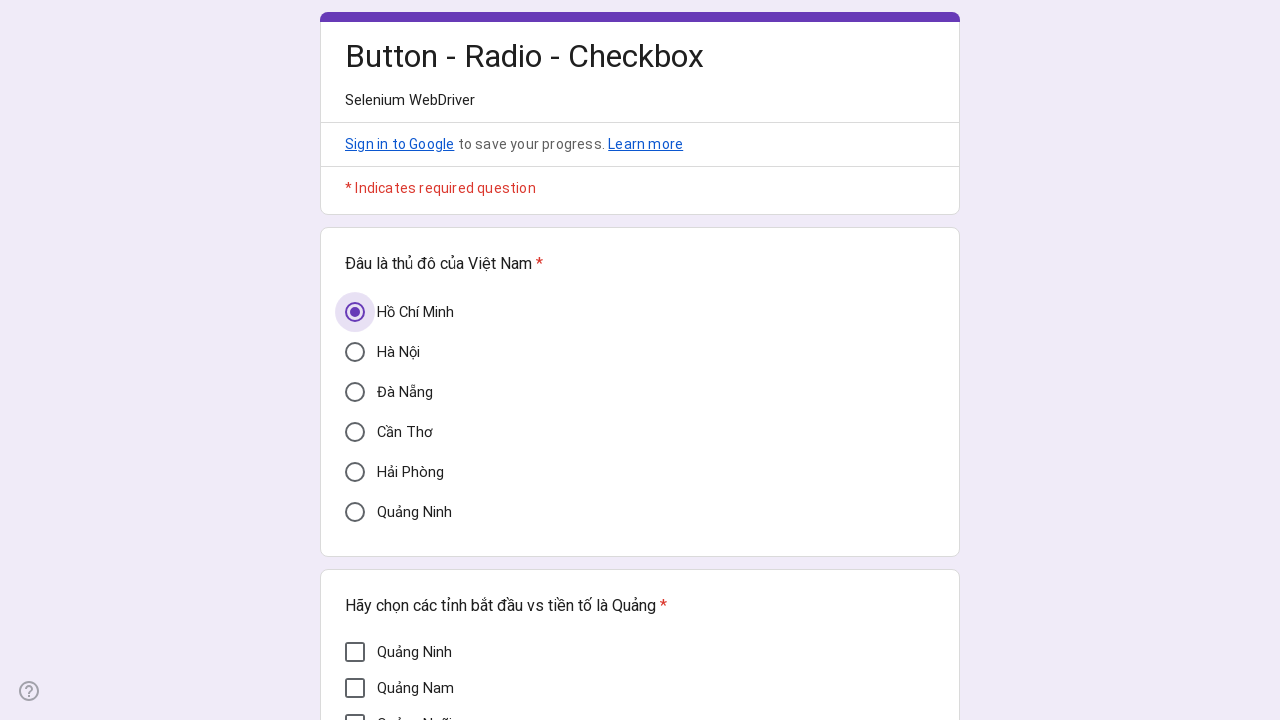

Located Quảng Ninh checkbox
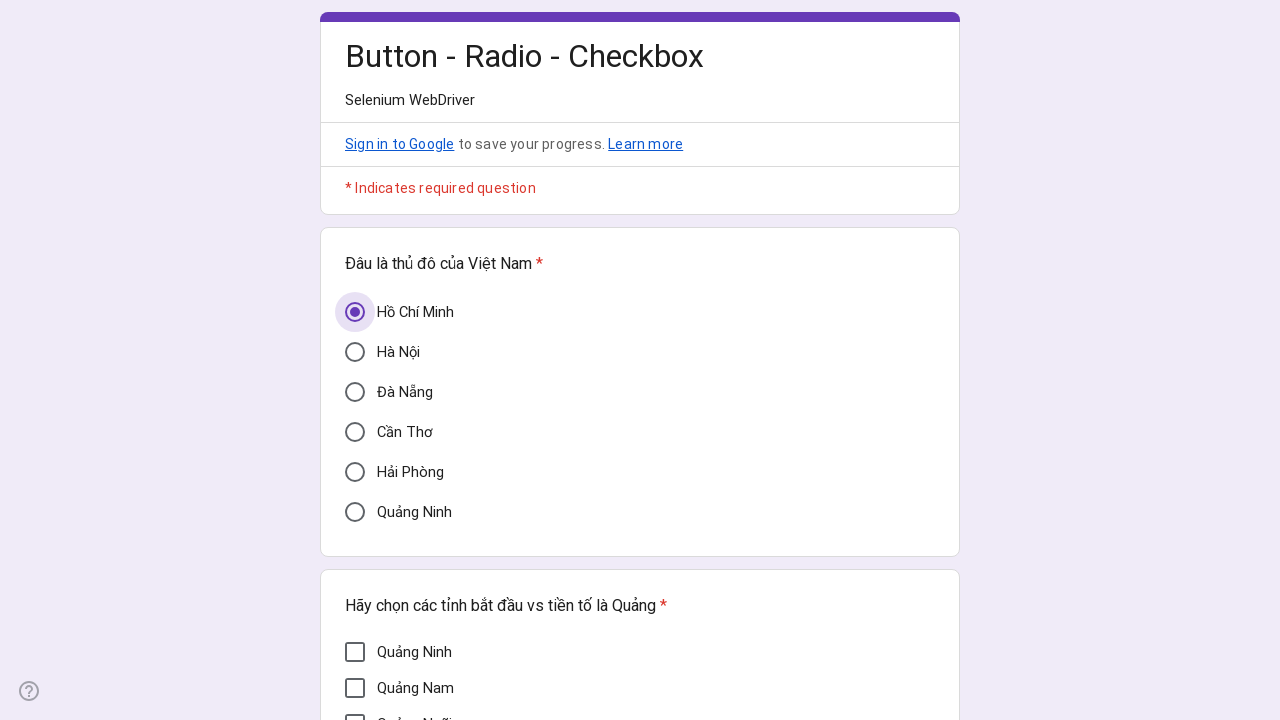

Located Quảng Bình checkbox
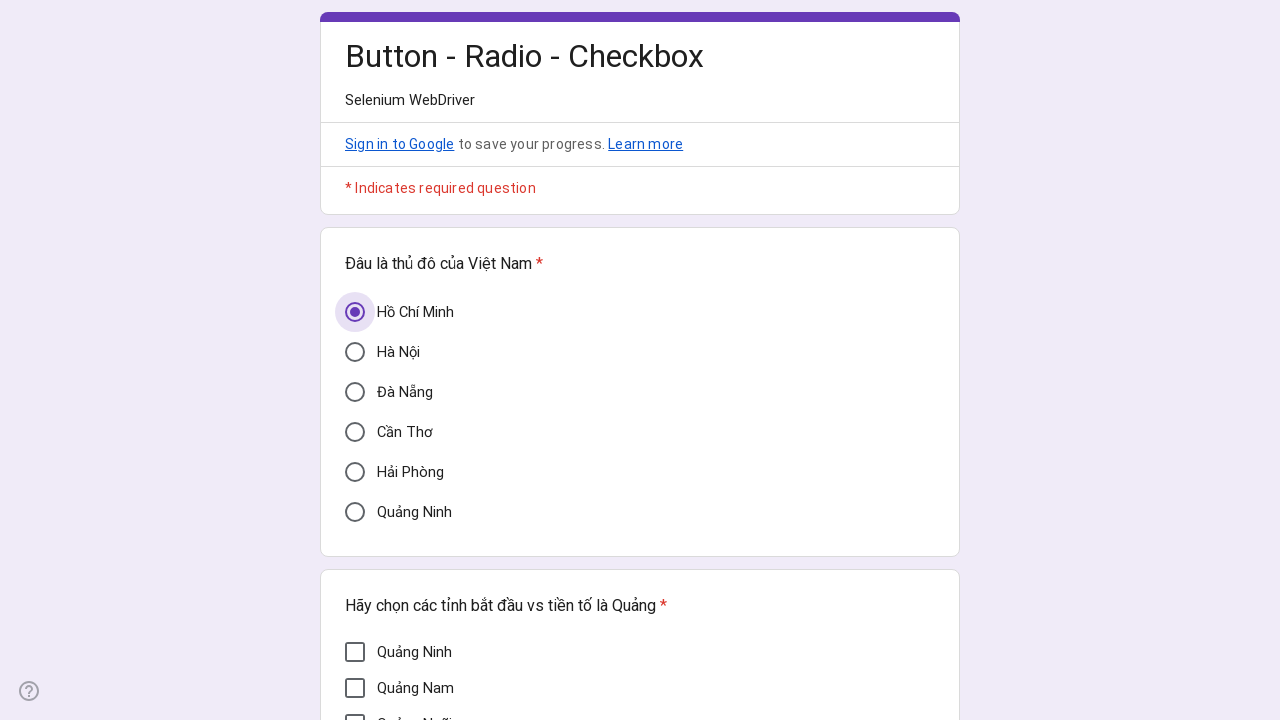

Clicked Quảng Ninh checkbox at (355, 652) on xpath=//div[@aria-label='Quảng Ninh' and @role='checkbox']
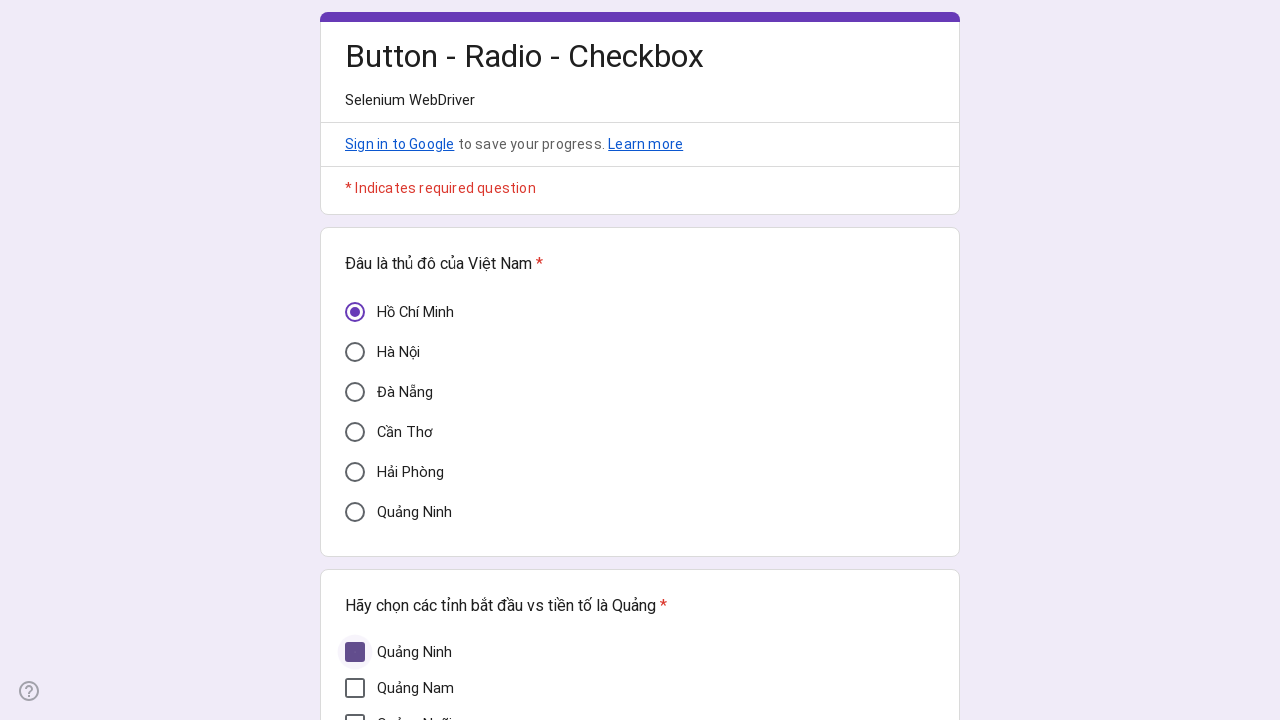

Clicked Quảng Bình checkbox at (355, 413) on xpath=//div[@aria-label='Quảng Bình' and @role='checkbox']
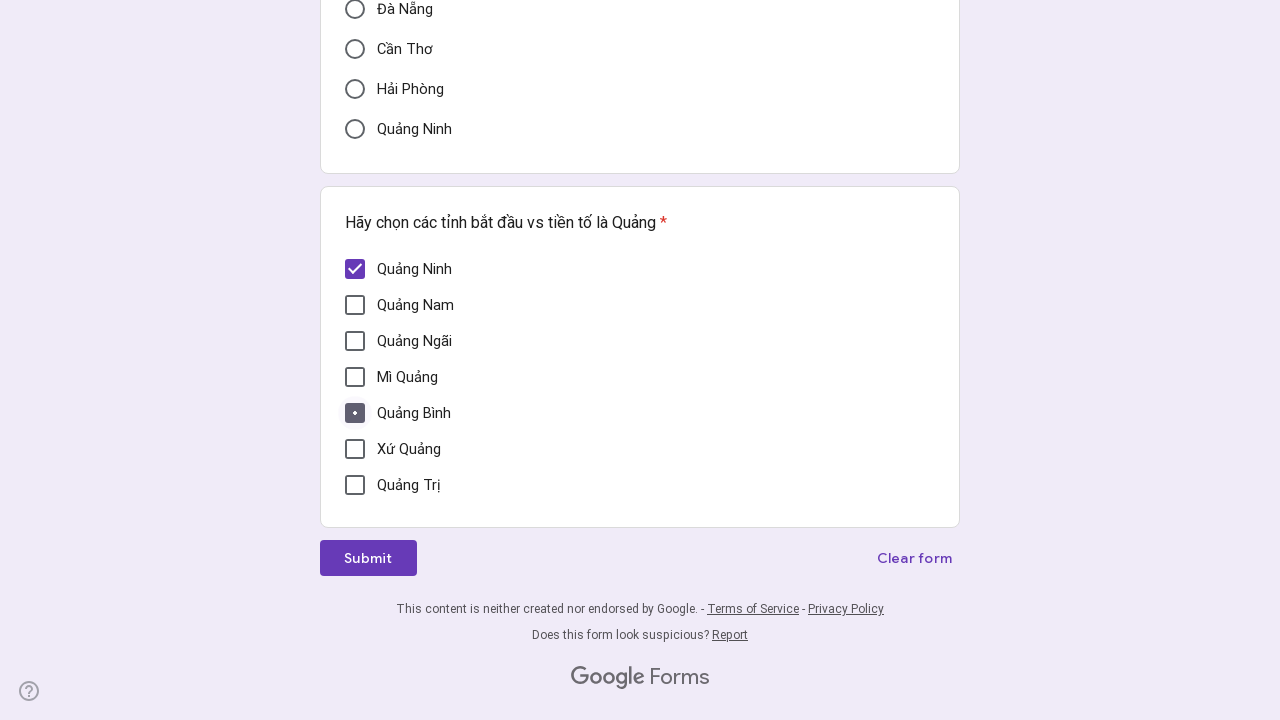

Waited 2 seconds for form to process selections
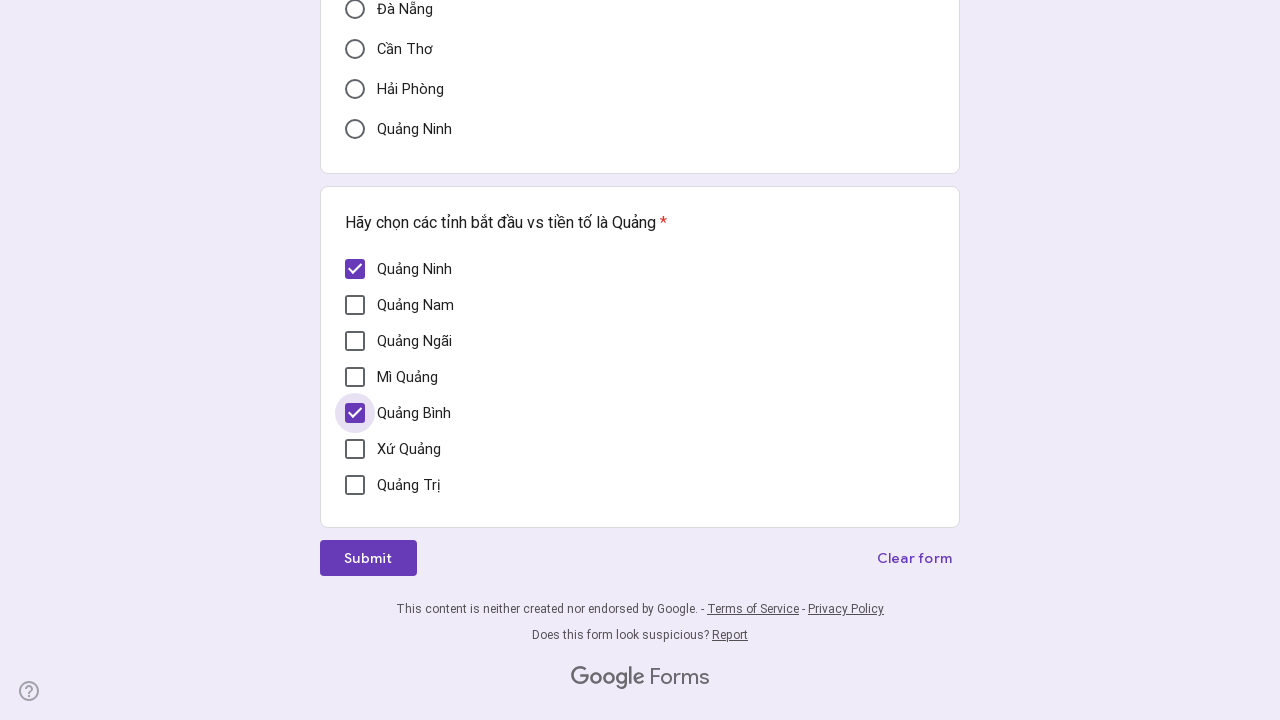

Verified Quảng Ninh checkbox is selected
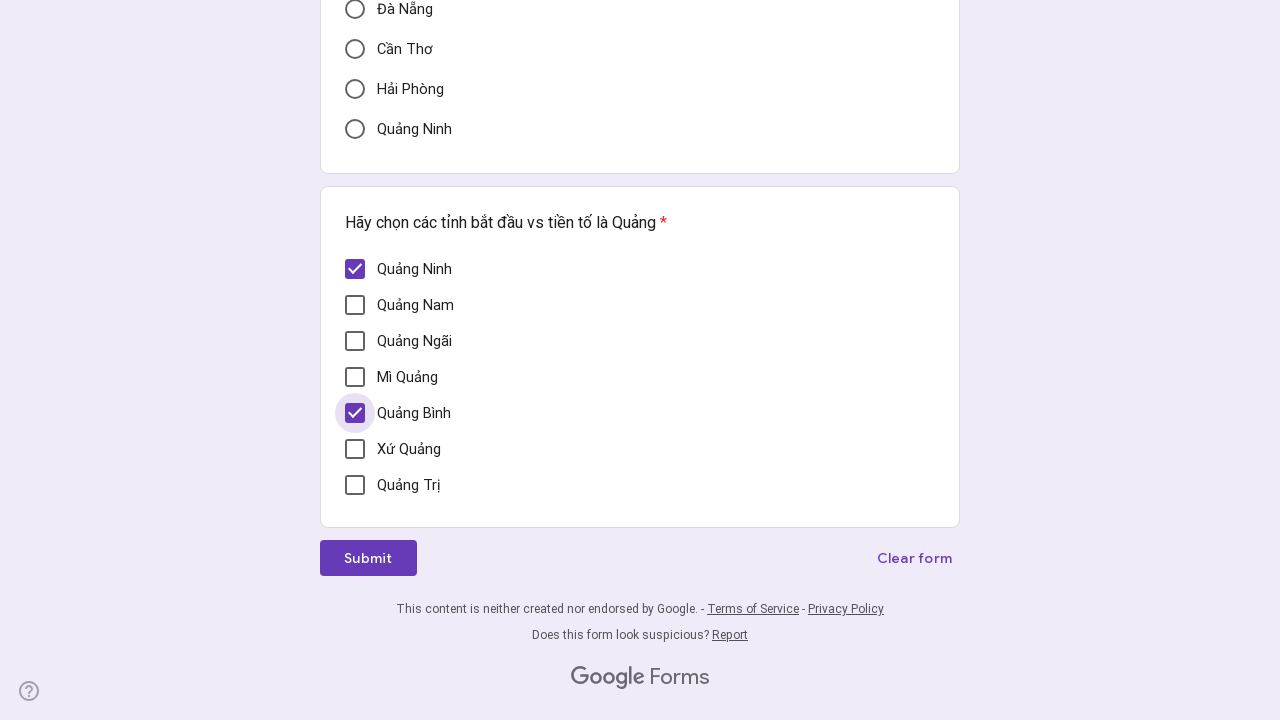

Verified Quảng Bình checkbox is selected
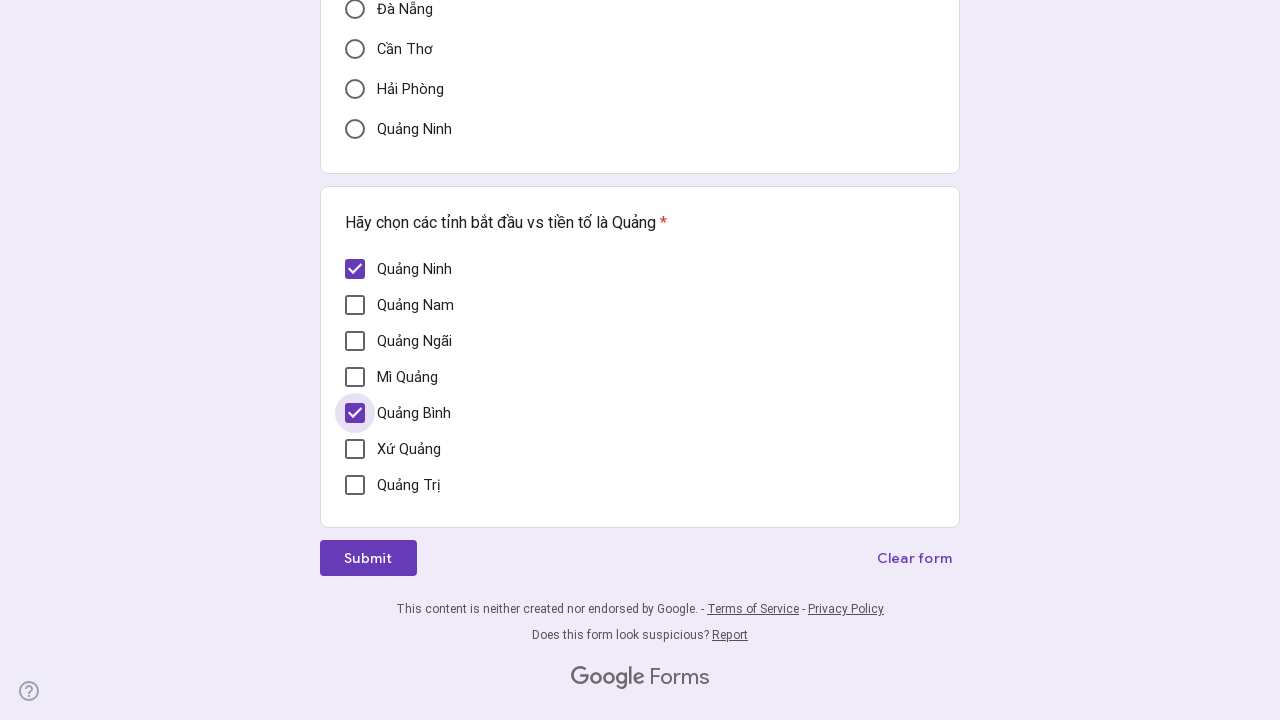

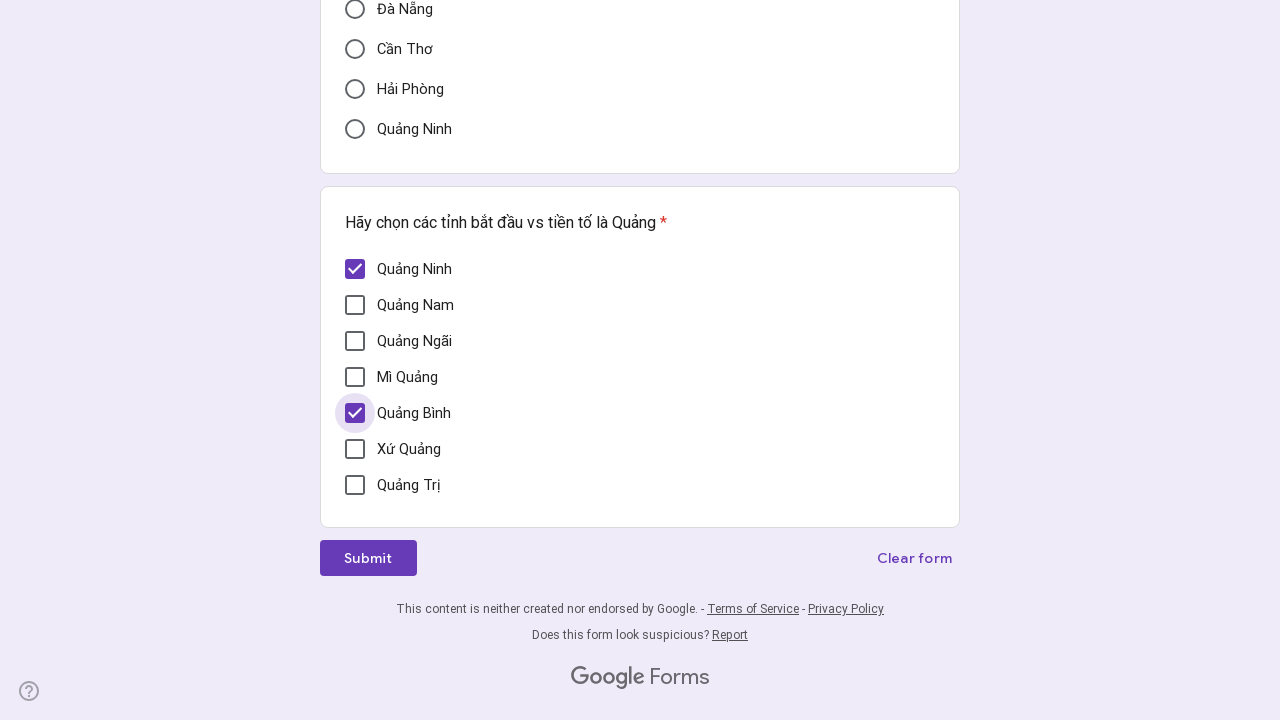